Tests accepting a JavaScript confirm dialog and verifying the result

Starting URL: https://the-internet.herokuapp.com/javascript_alerts

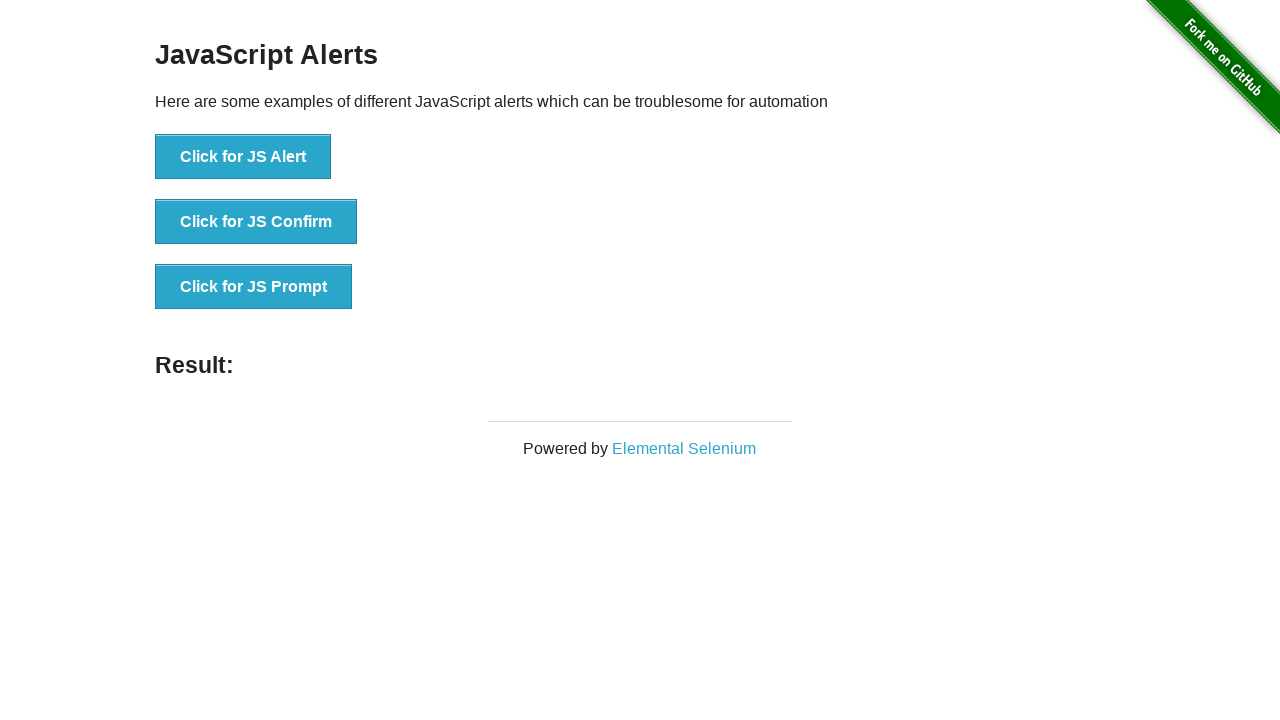

Set up dialog handler to accept confirm dialogs
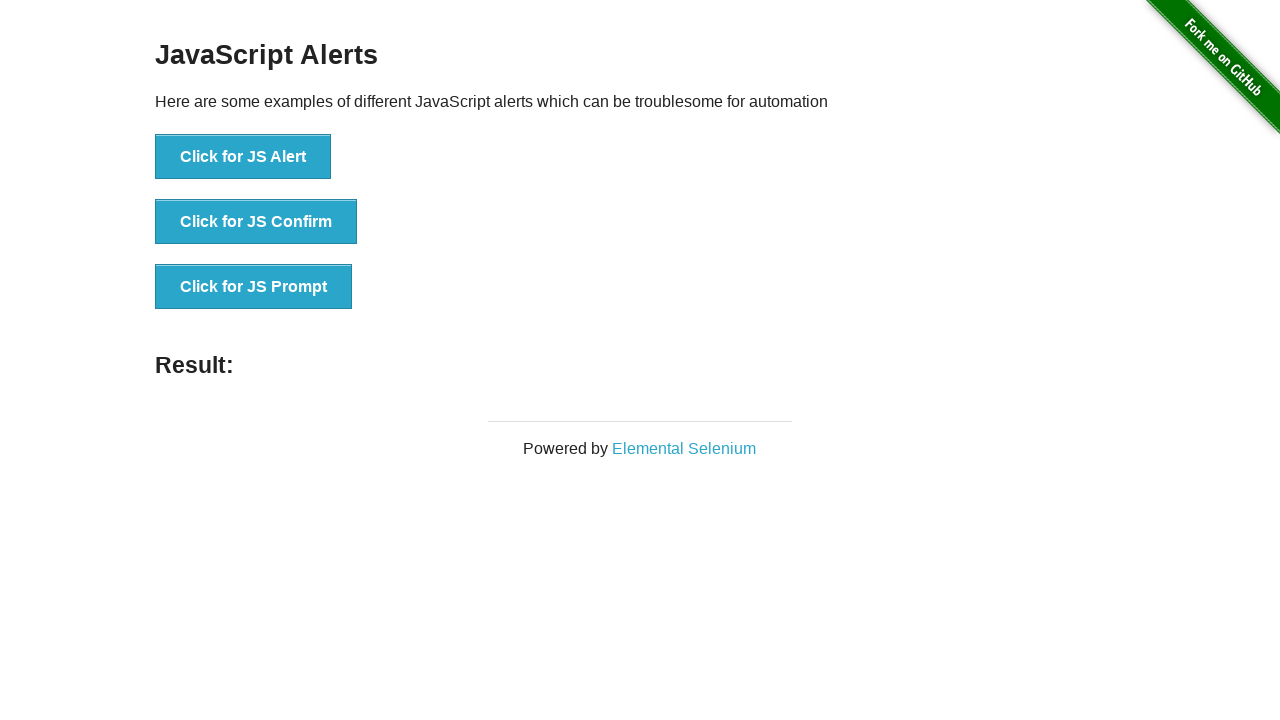

Clicked button to trigger confirm dialog at (256, 222) on xpath=//*[2]/button
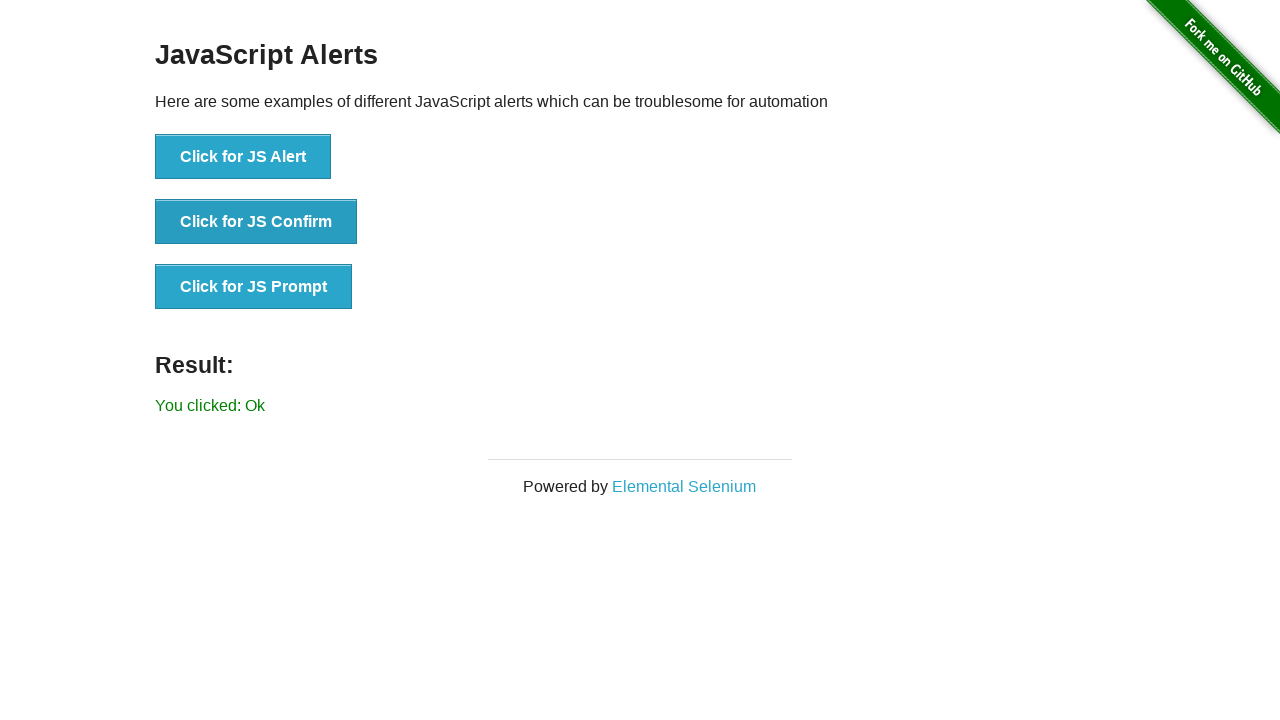

Located result message element
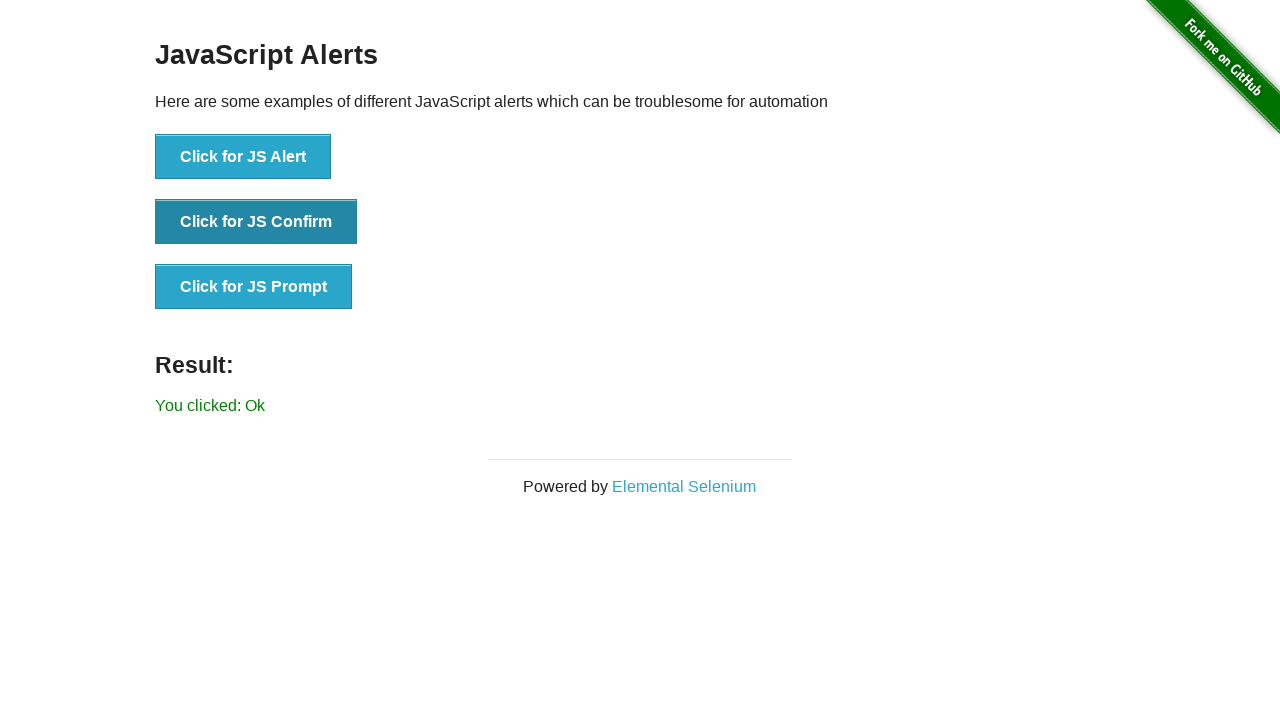

Verified result message displays 'You clicked: Ok'
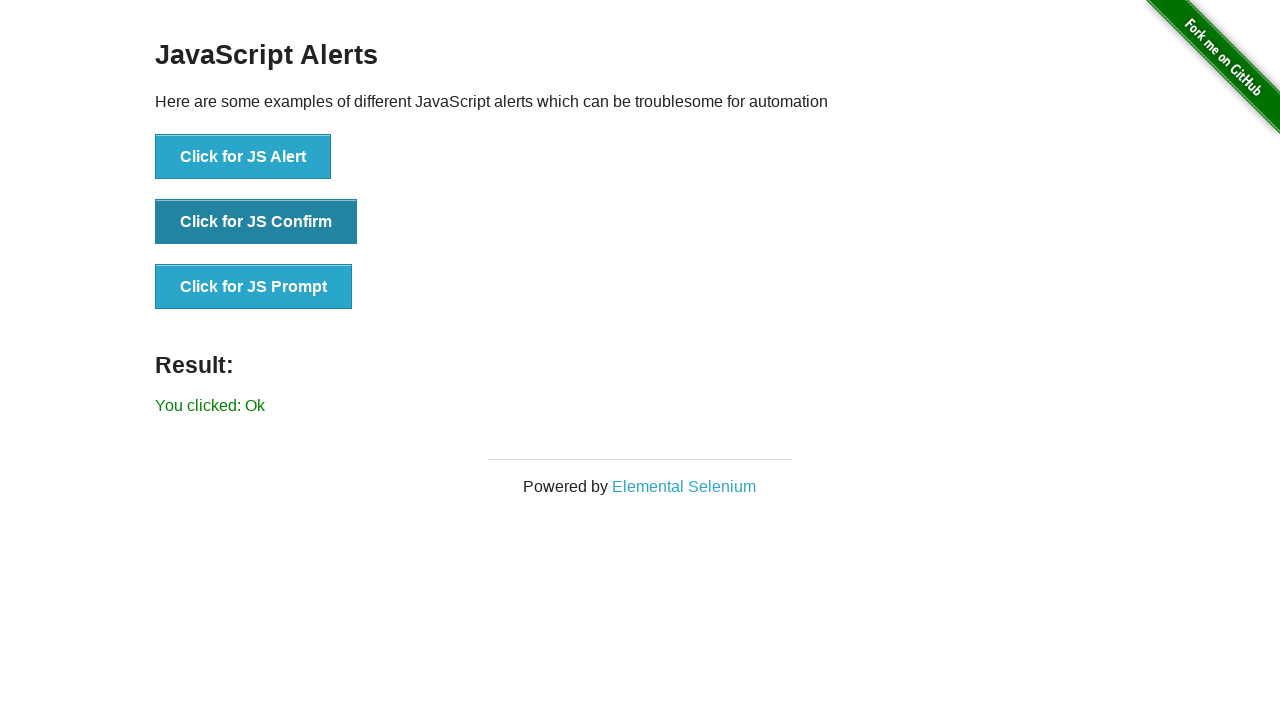

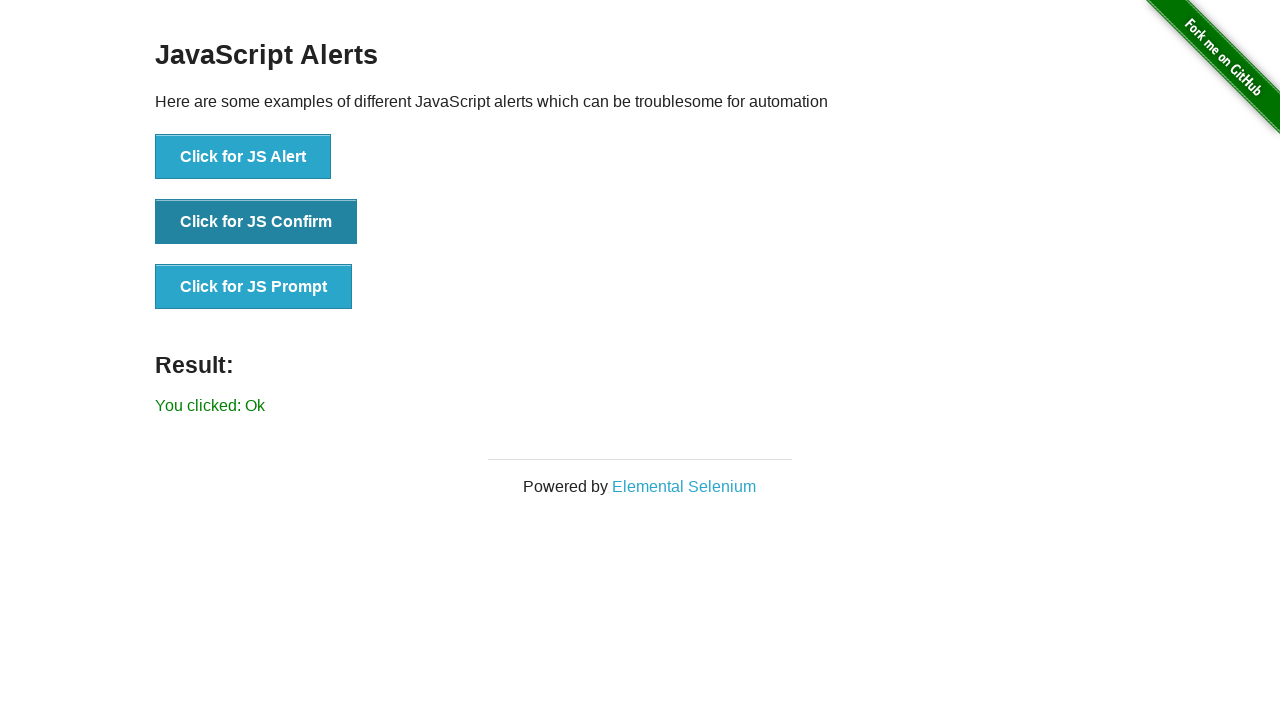